Tests that clicking the Due column header sorts the table data in ascending order by verifying the numeric values are properly ordered

Starting URL: http://the-internet.herokuapp.com/tables

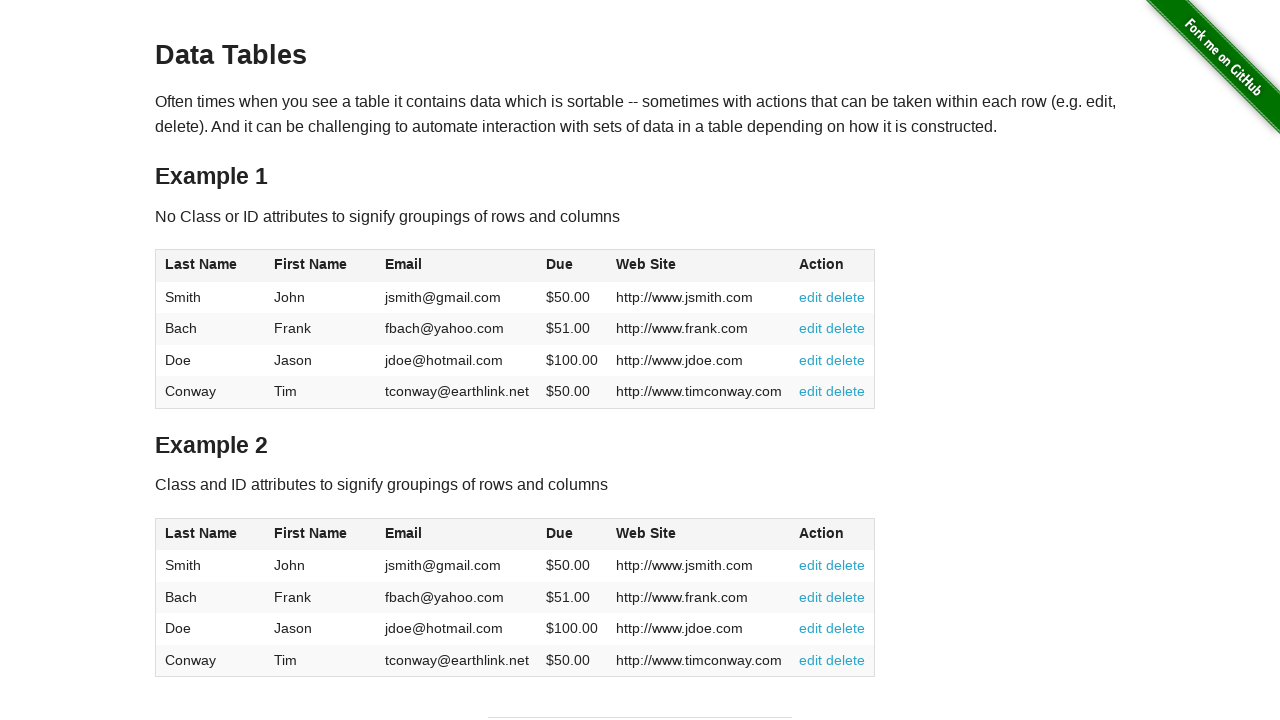

Clicked Due column header to sort ascending at (572, 266) on #table1 thead tr th:nth-of-type(4)
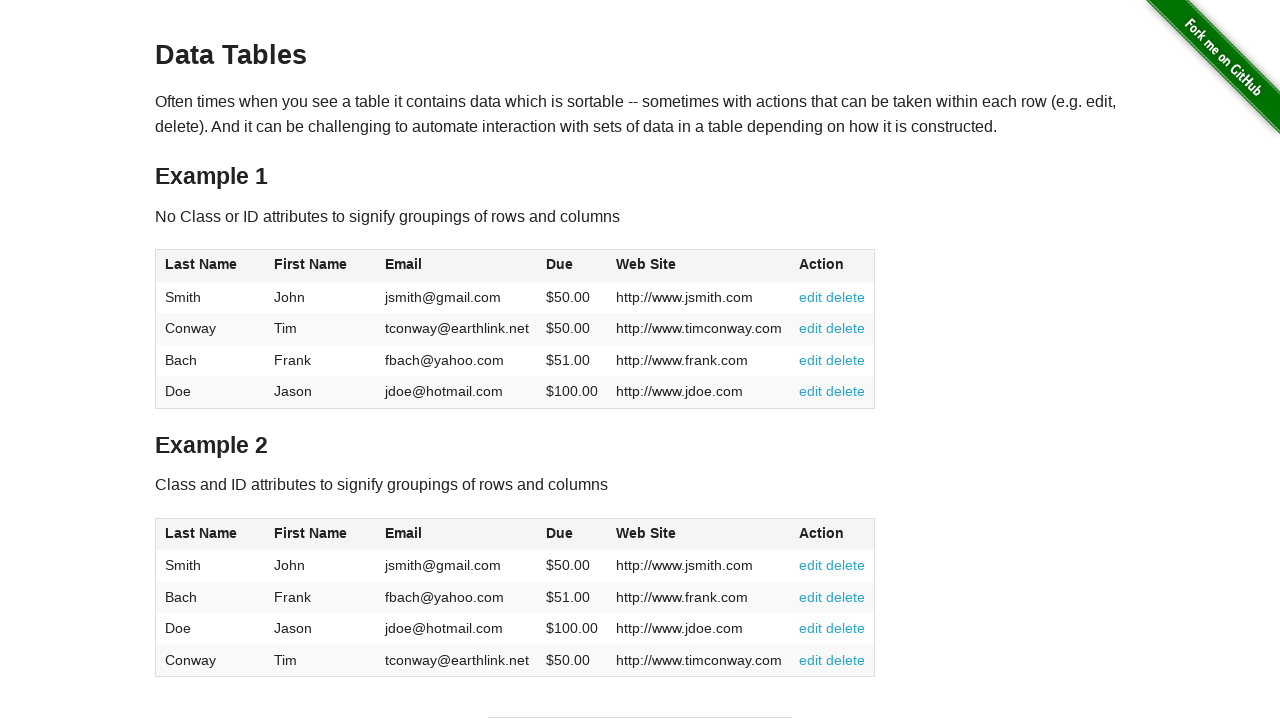

Table sorted and Due column values are visible
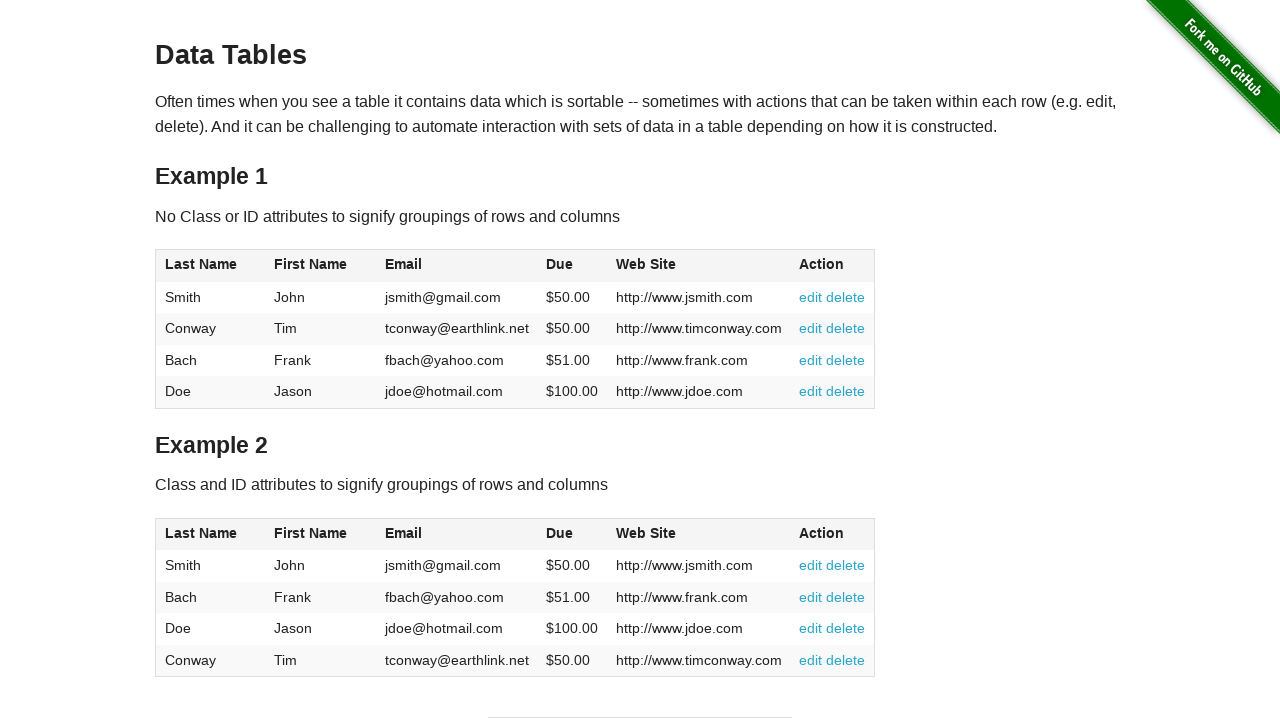

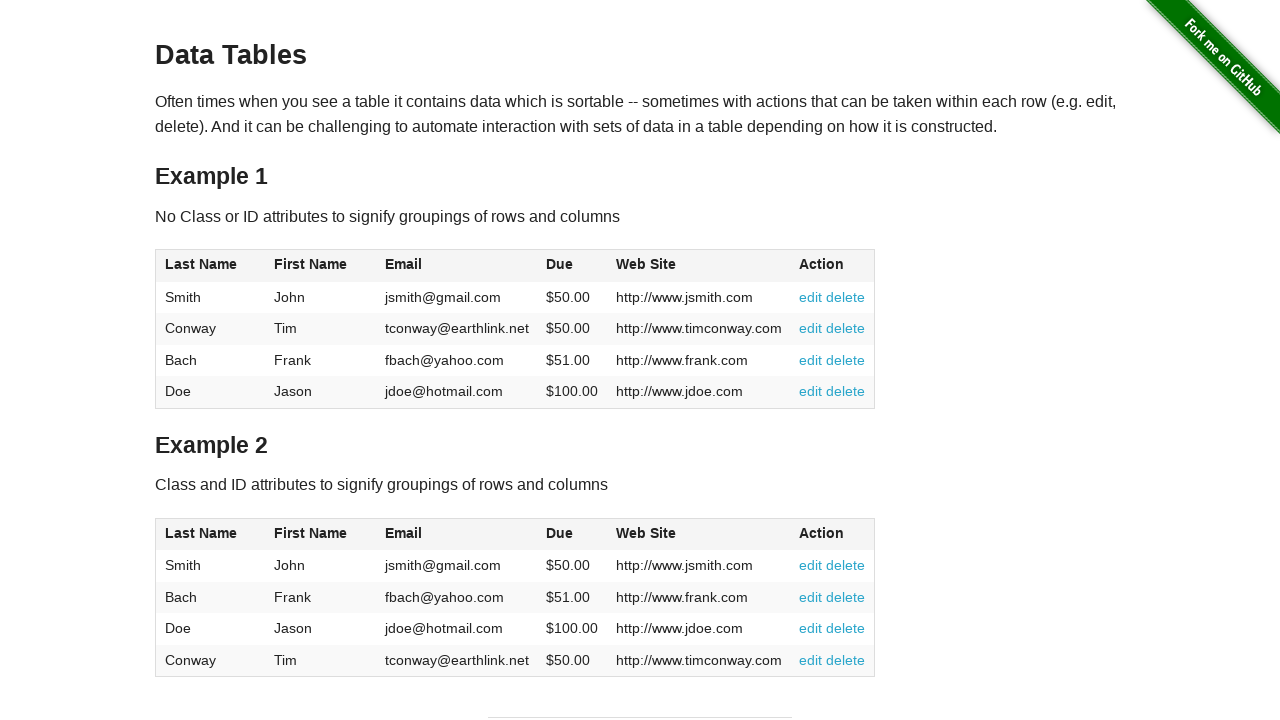